Tests that whitespace is trimmed from edited todo text

Starting URL: https://demo.playwright.dev/todomvc

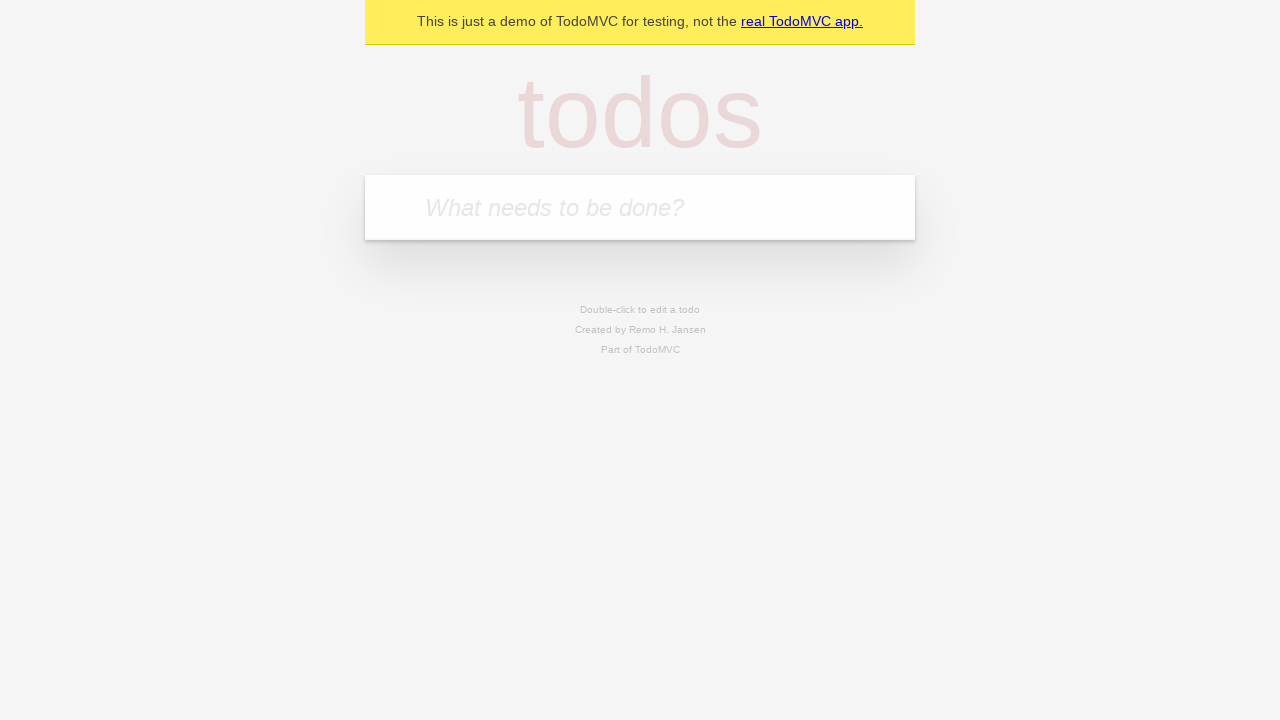

Filled todo input with 'buy some cheese' on internal:attr=[placeholder="What needs to be done?"i]
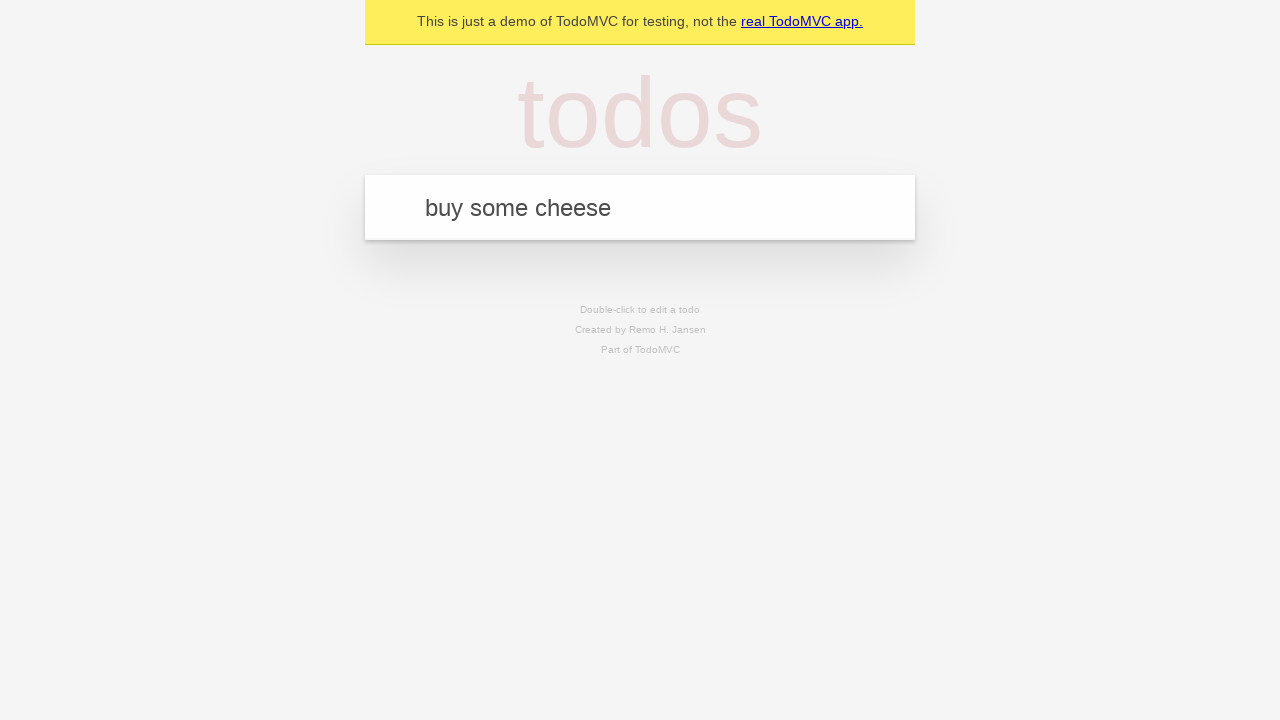

Pressed Enter to create first todo on internal:attr=[placeholder="What needs to be done?"i]
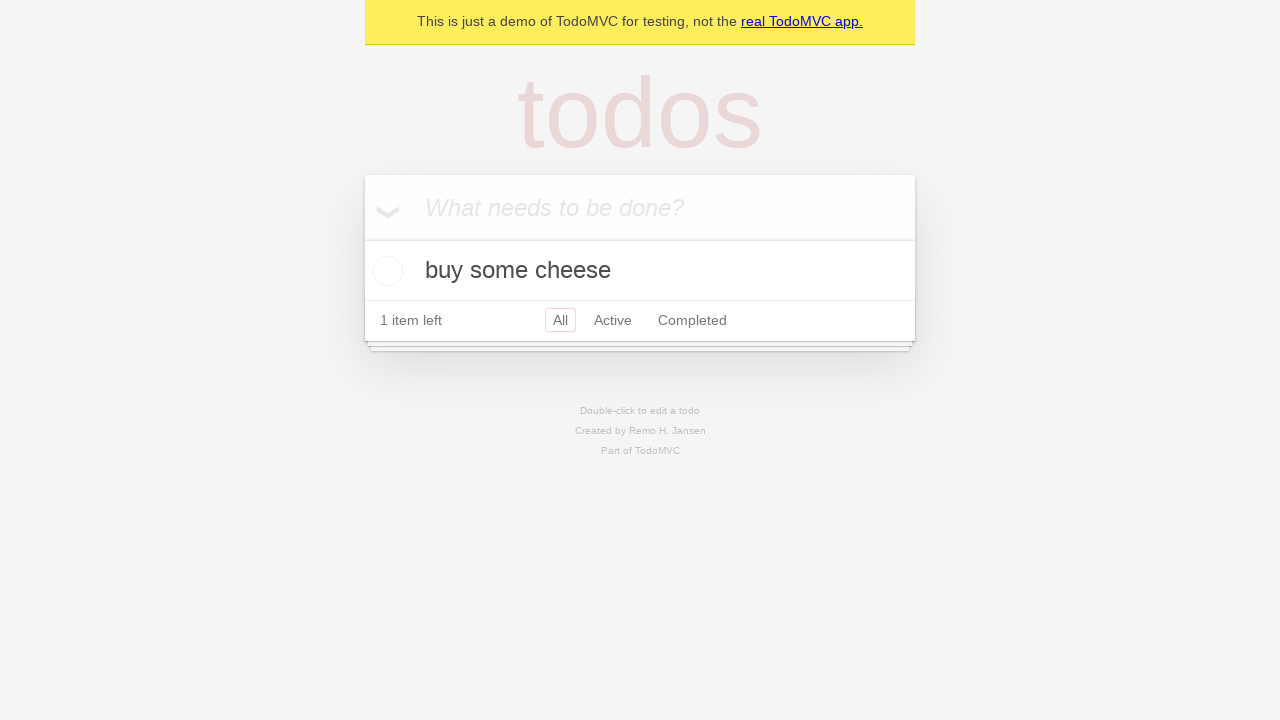

Filled todo input with 'feed the cat' on internal:attr=[placeholder="What needs to be done?"i]
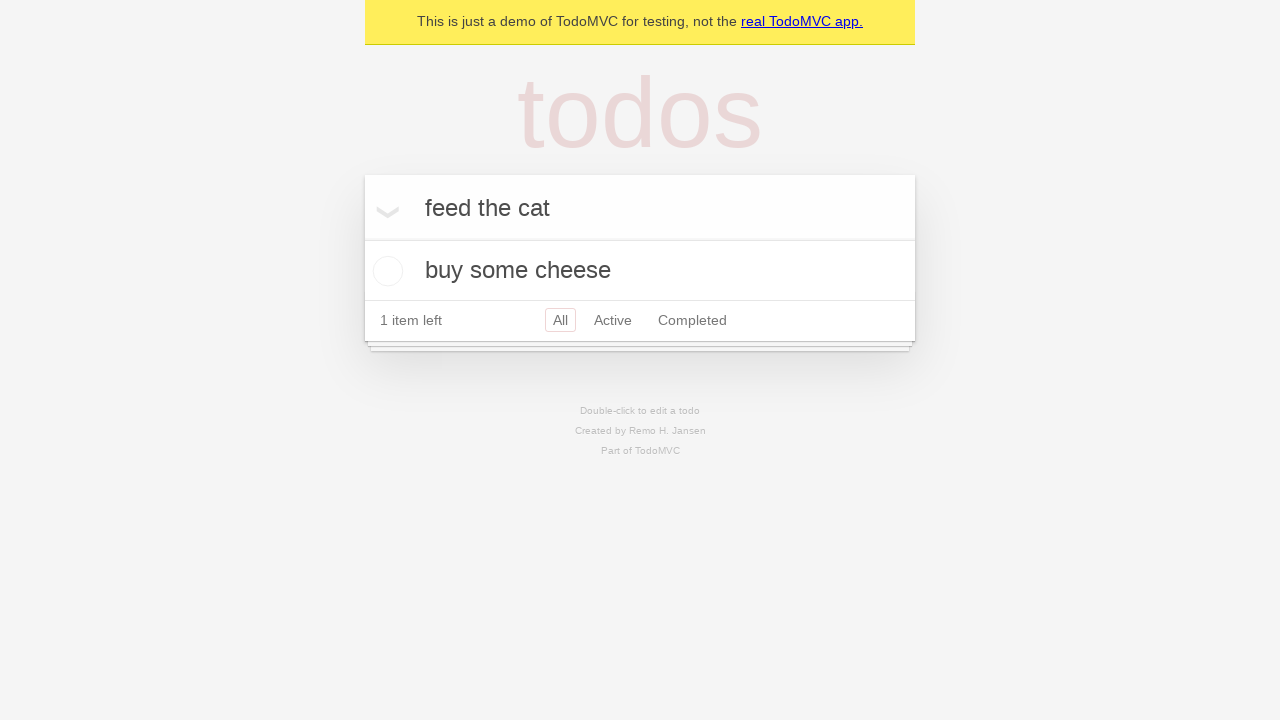

Pressed Enter to create second todo on internal:attr=[placeholder="What needs to be done?"i]
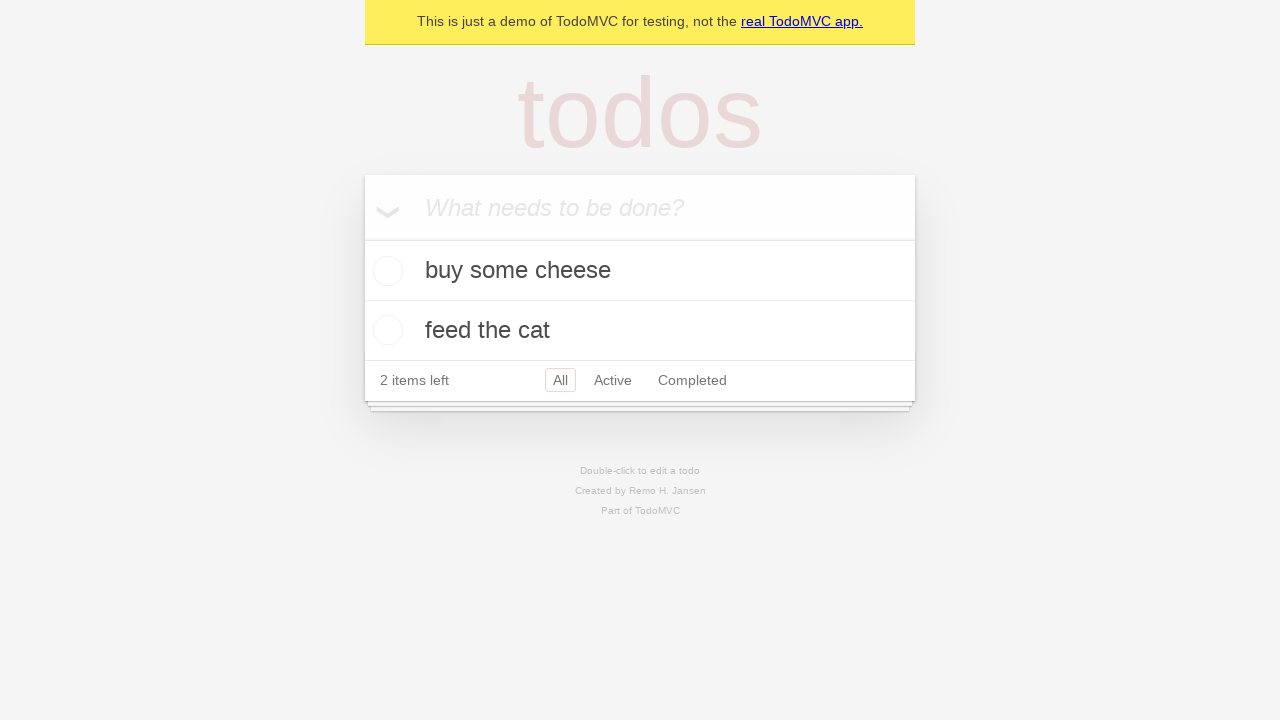

Filled todo input with 'book a doctors appointment' on internal:attr=[placeholder="What needs to be done?"i]
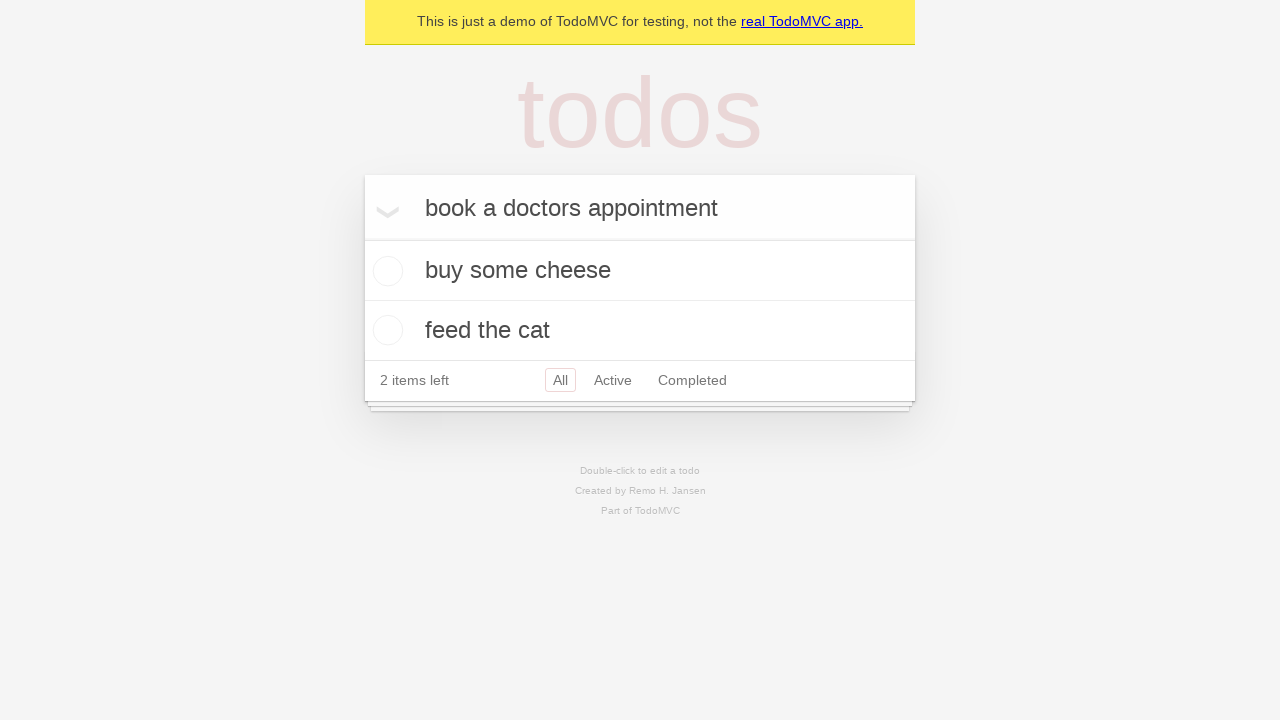

Pressed Enter to create third todo on internal:attr=[placeholder="What needs to be done?"i]
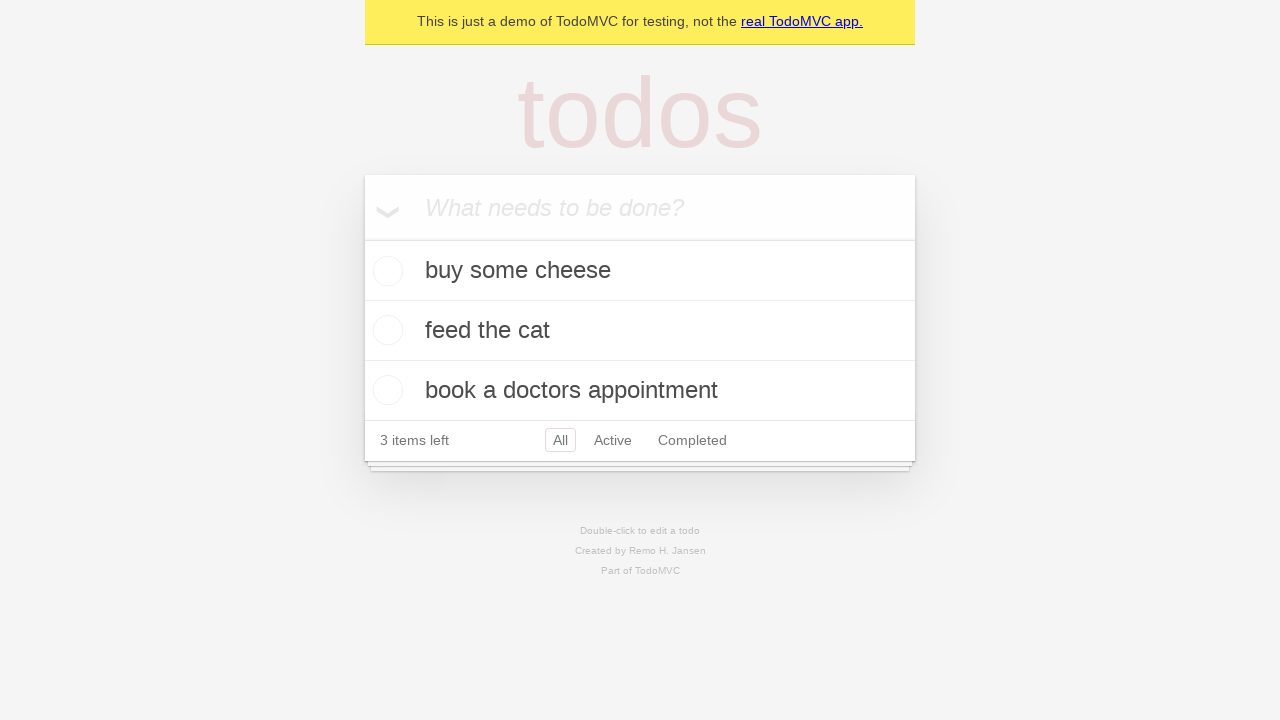

Double-clicked second todo item to enter edit mode at (640, 331) on internal:testid=[data-testid="todo-item"s] >> nth=1
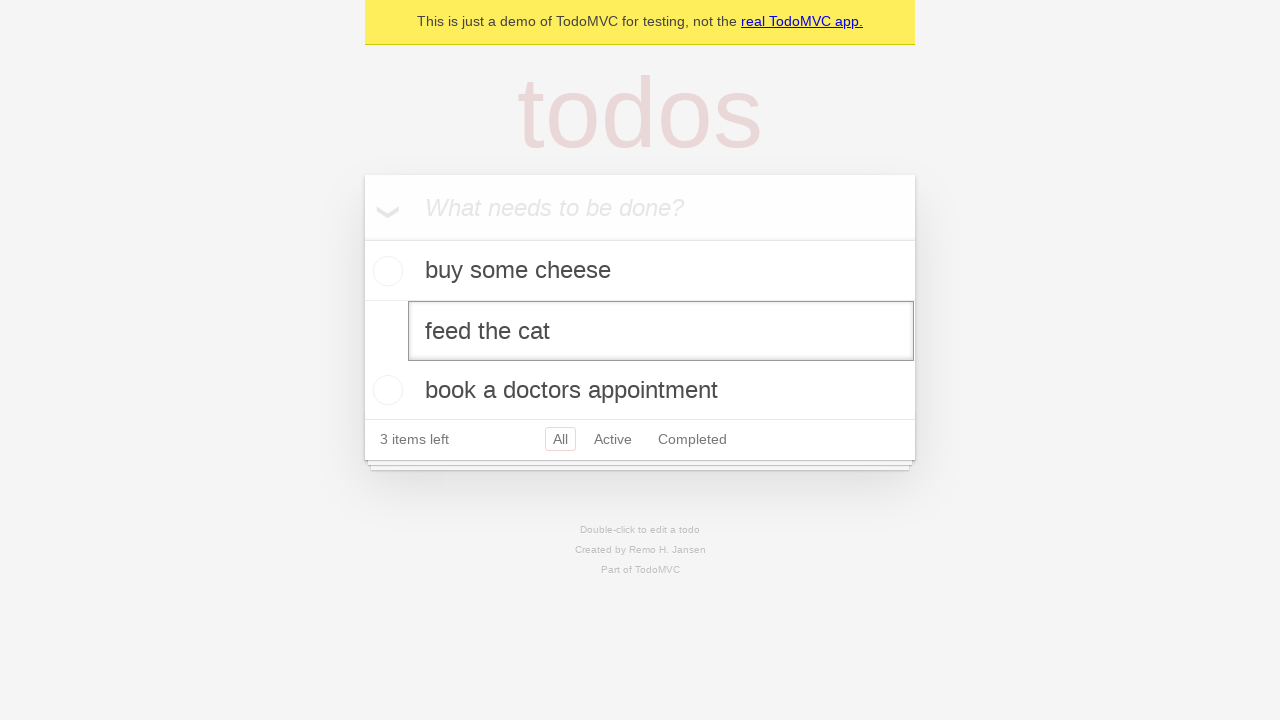

Filled edit textbox with whitespace-padded text '    buy some sausages    ' on internal:testid=[data-testid="todo-item"s] >> nth=1 >> internal:role=textbox[nam
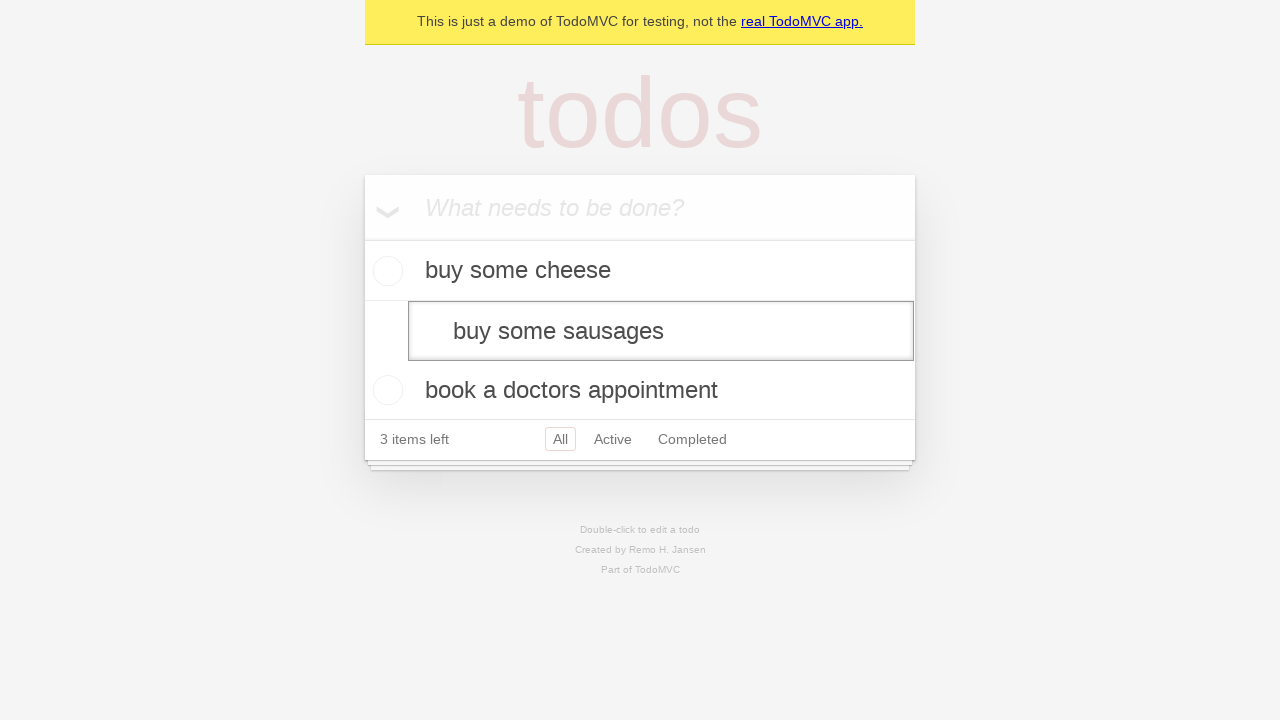

Pressed Enter to save edited todo and verify whitespace is trimmed on internal:testid=[data-testid="todo-item"s] >> nth=1 >> internal:role=textbox[nam
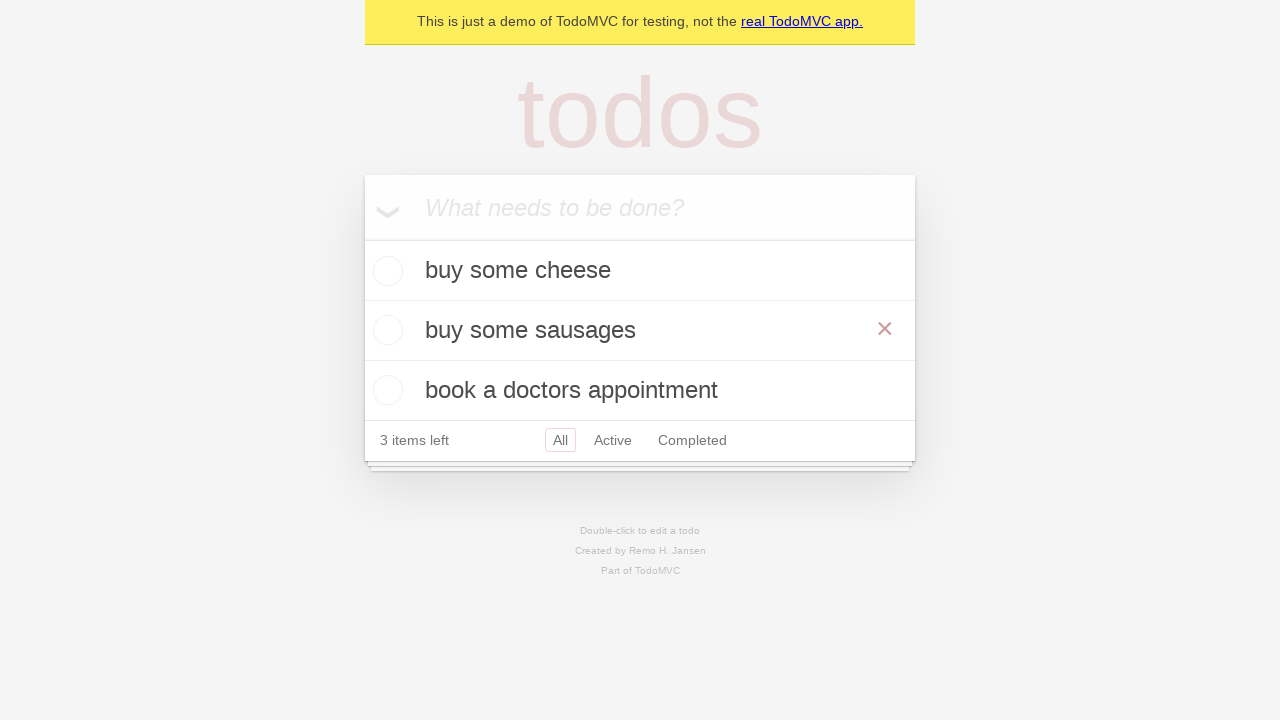

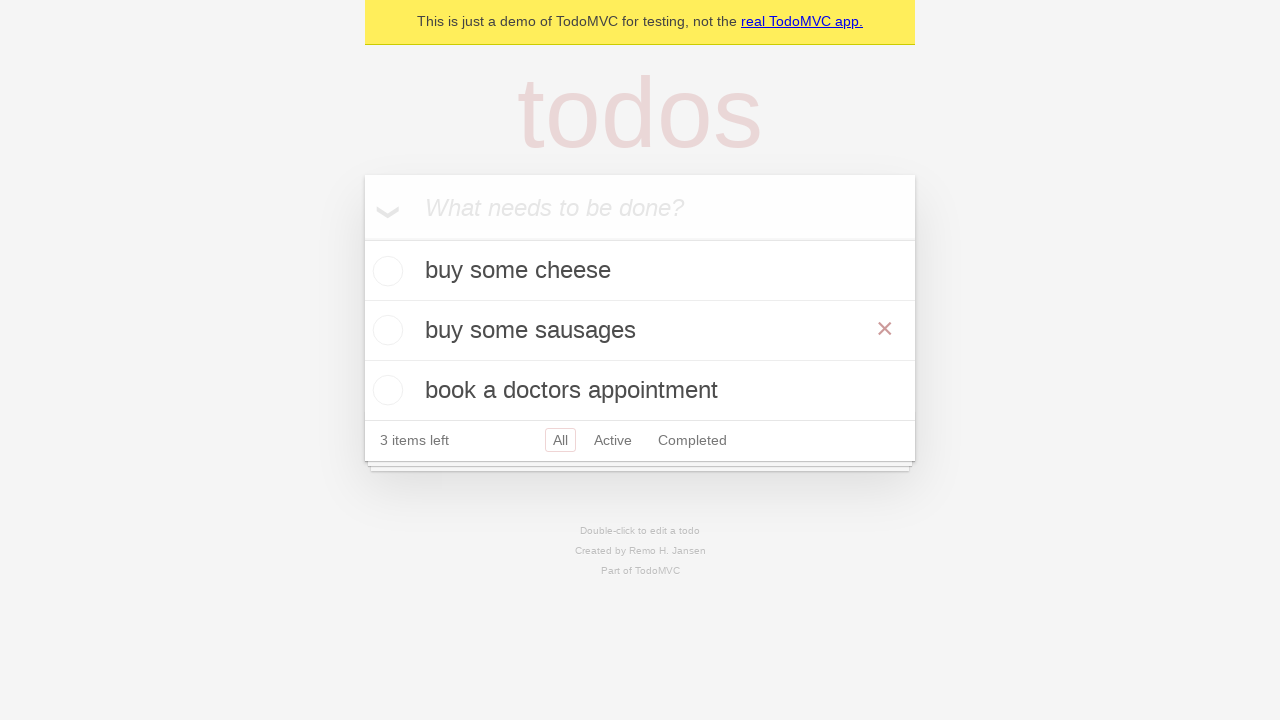